Tests a registration form by filling in required fields (first name, last name, email) and submitting the form to verify successful registration

Starting URL: http://suninjuly.github.io/registration1.html

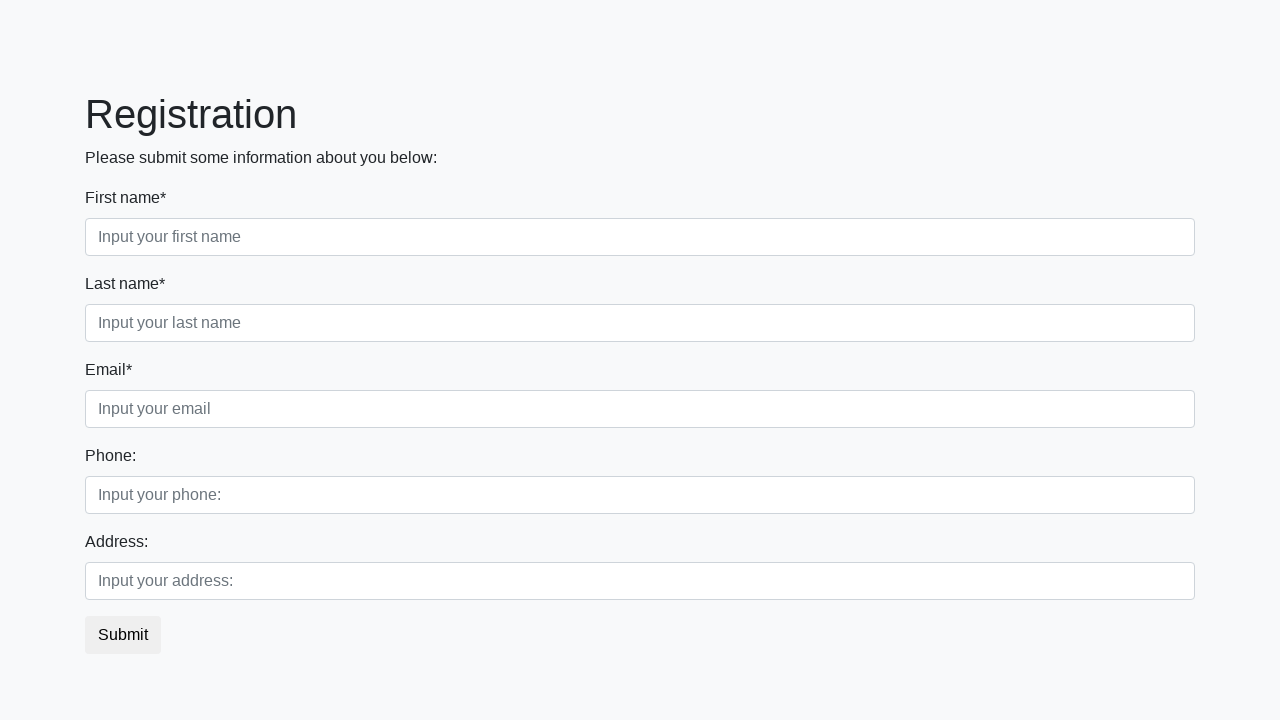

Filled in First name field with 'testData' on xpath=//div[label[contains(text(),'First name')]]/input
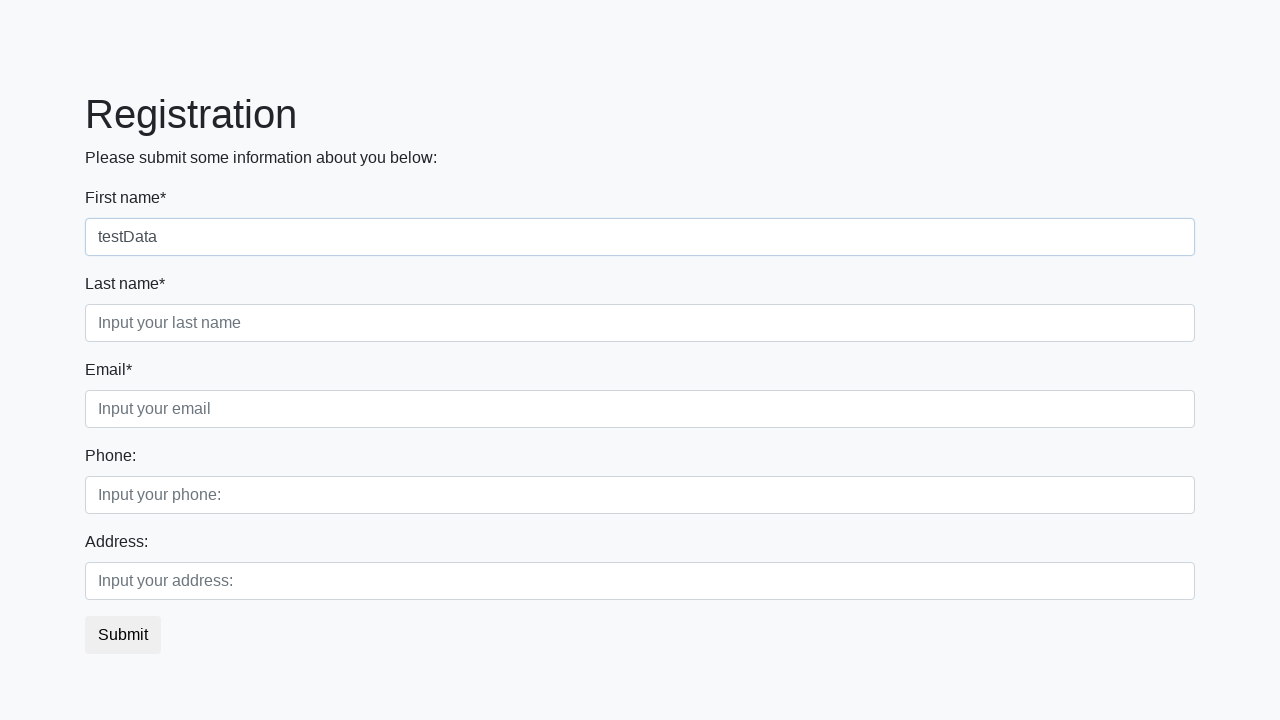

Filled in Last name field with 'testData' on xpath=//div[label[contains(text(),'Last name')]]/input
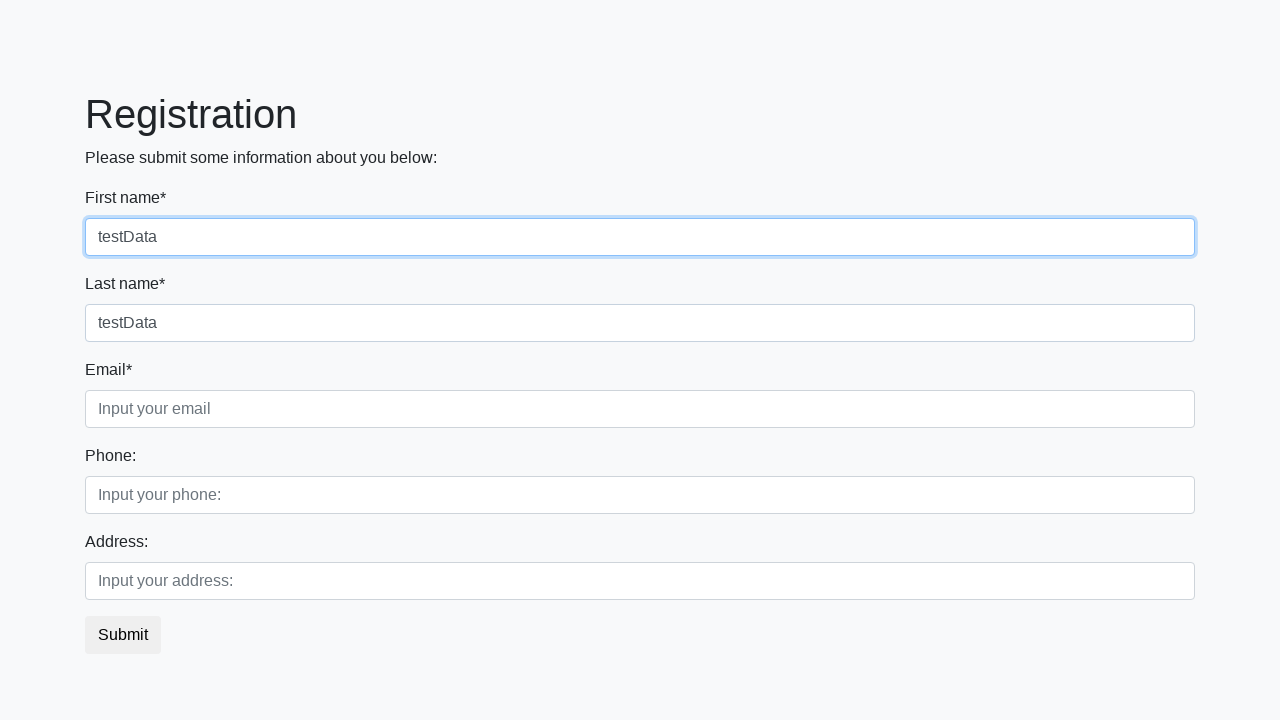

Filled in Email field with 'testData' on xpath=//div[label[contains(text(),'Email')]]/input
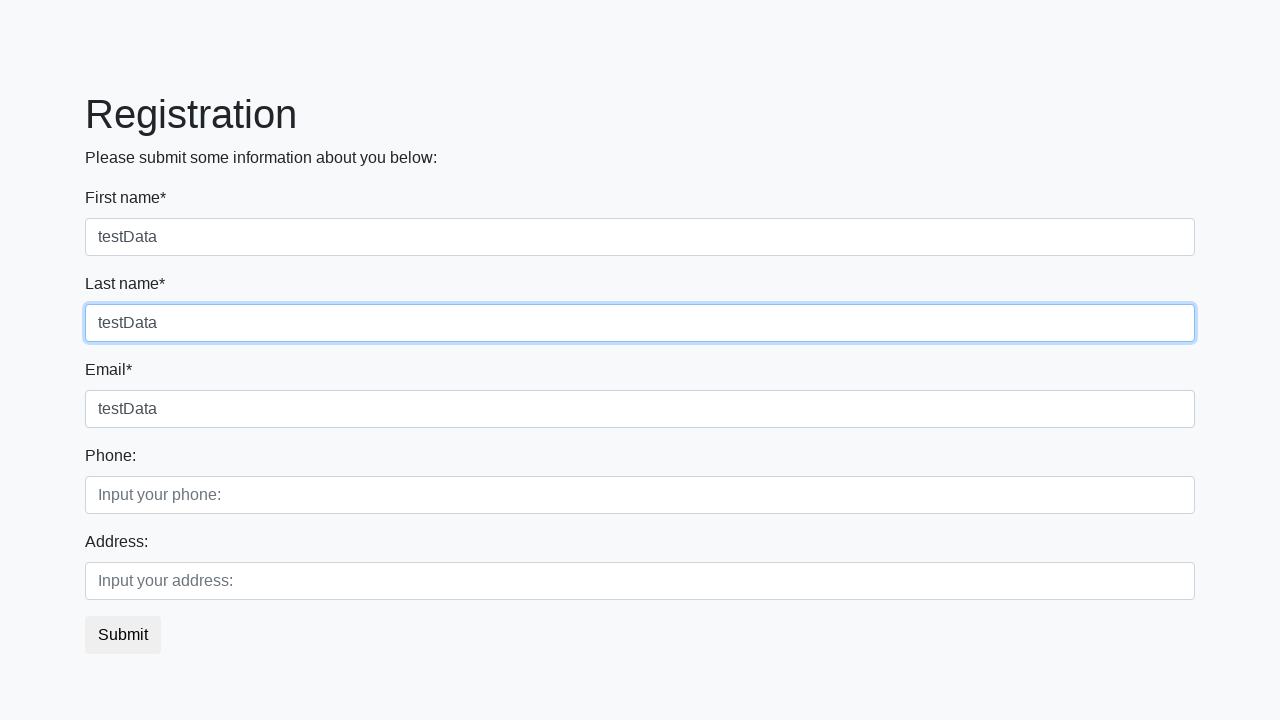

Clicked the submit button at (123, 635) on button.btn
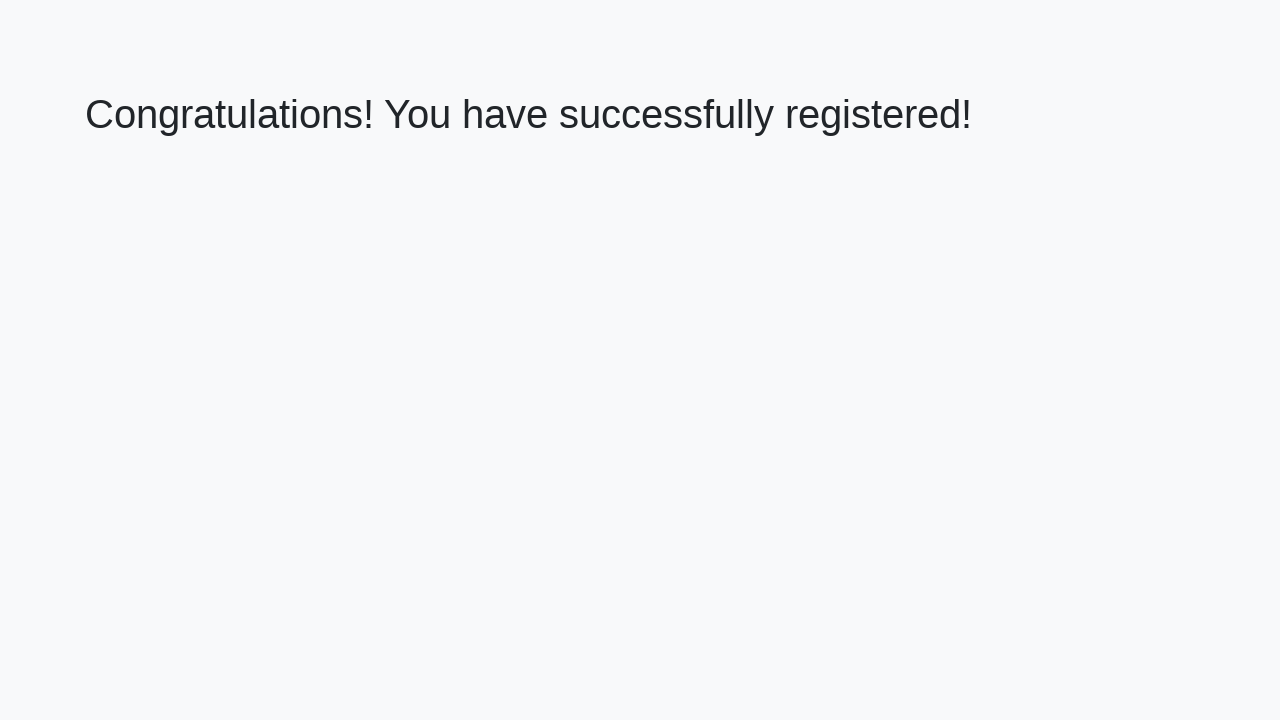

Success message h1 element loaded
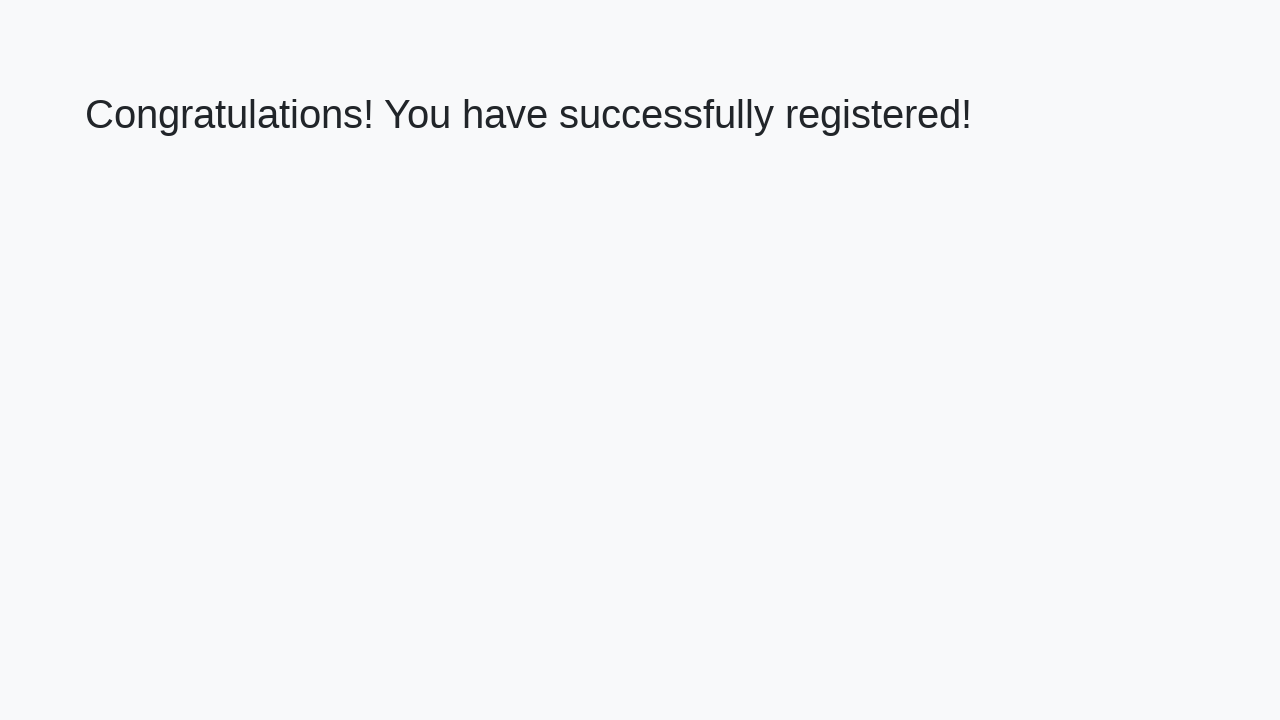

Retrieved success message text content
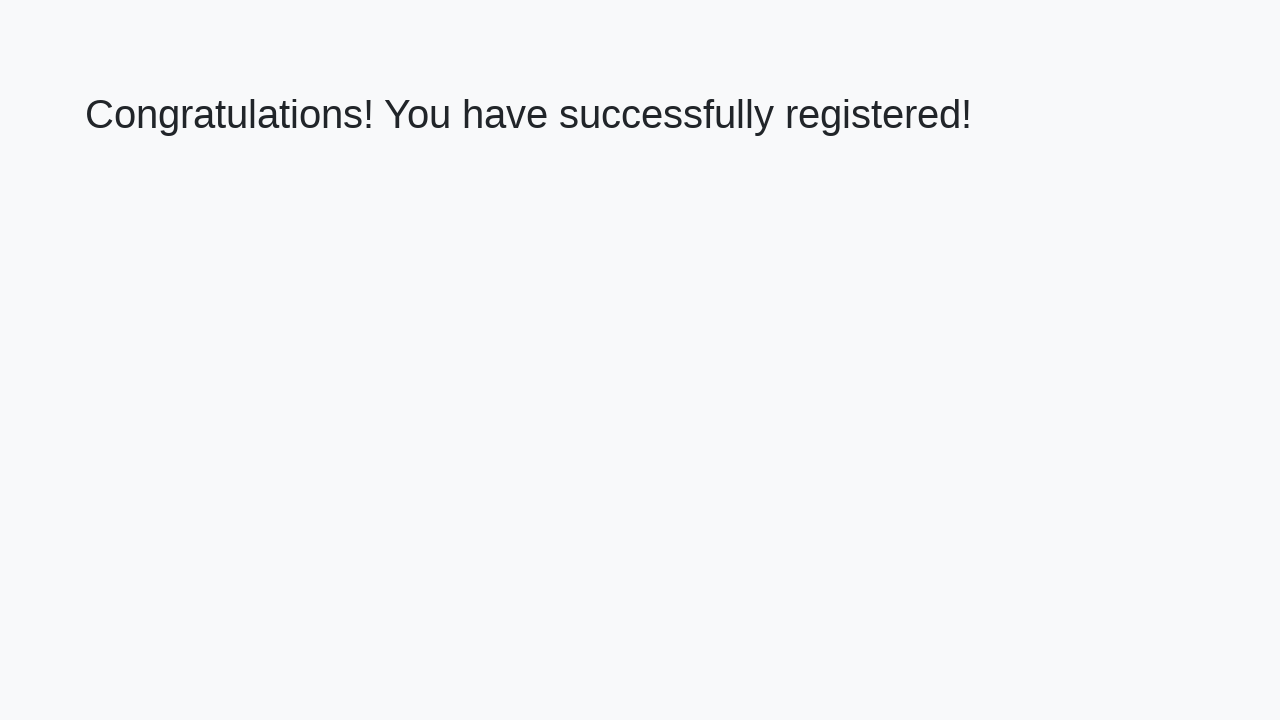

Verified registration success message
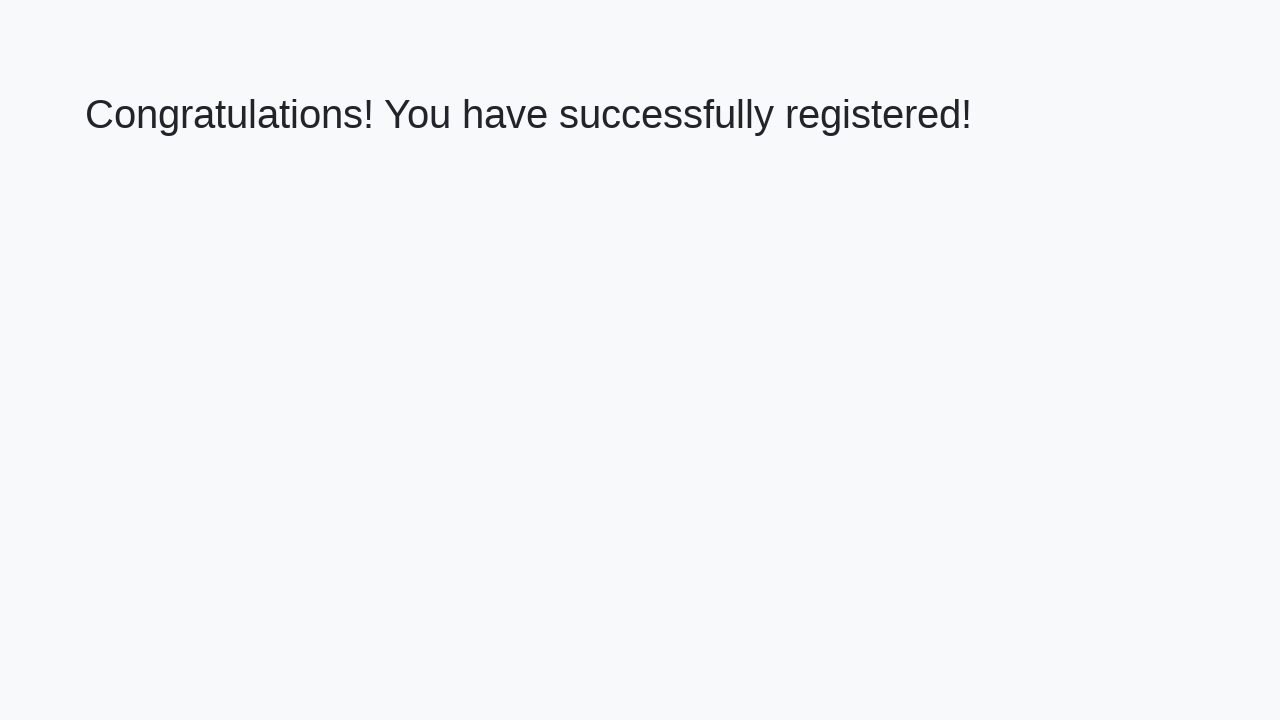

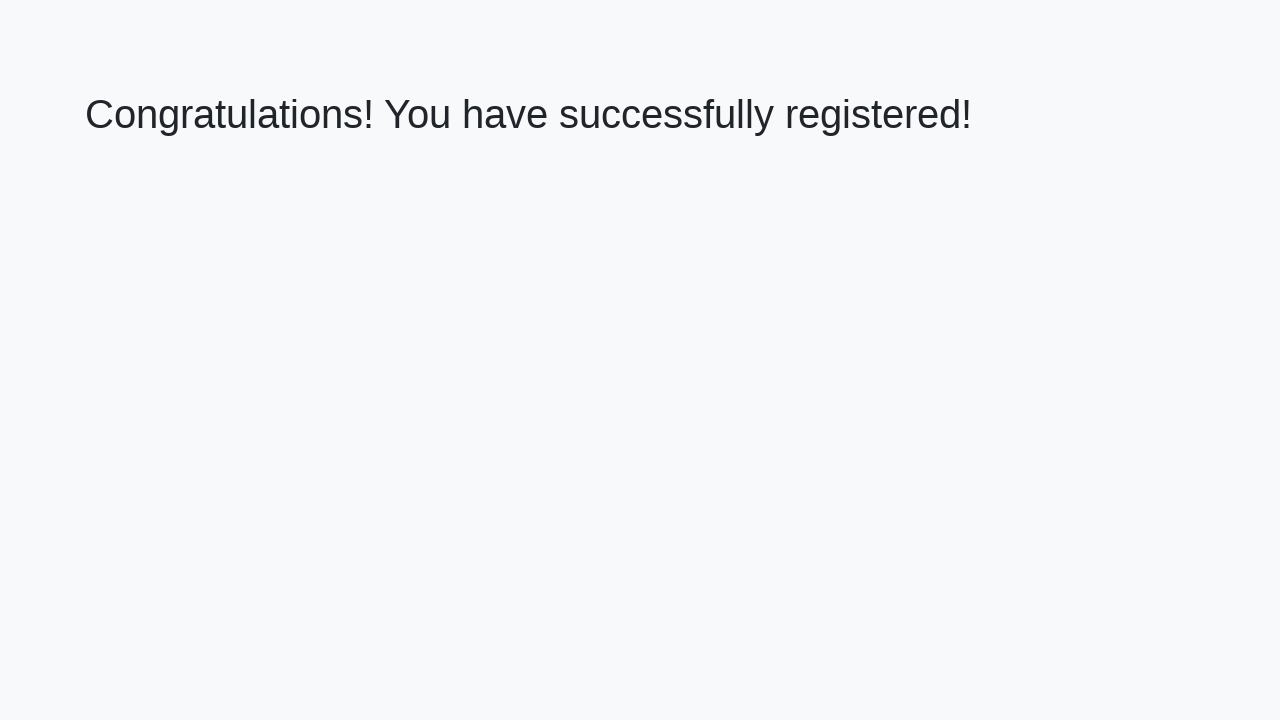